Navigates to the OrangeHRM login page and waits for it to load

Starting URL: https://opensource-demo.orangehrmlive.com/web/index.php/auth/login

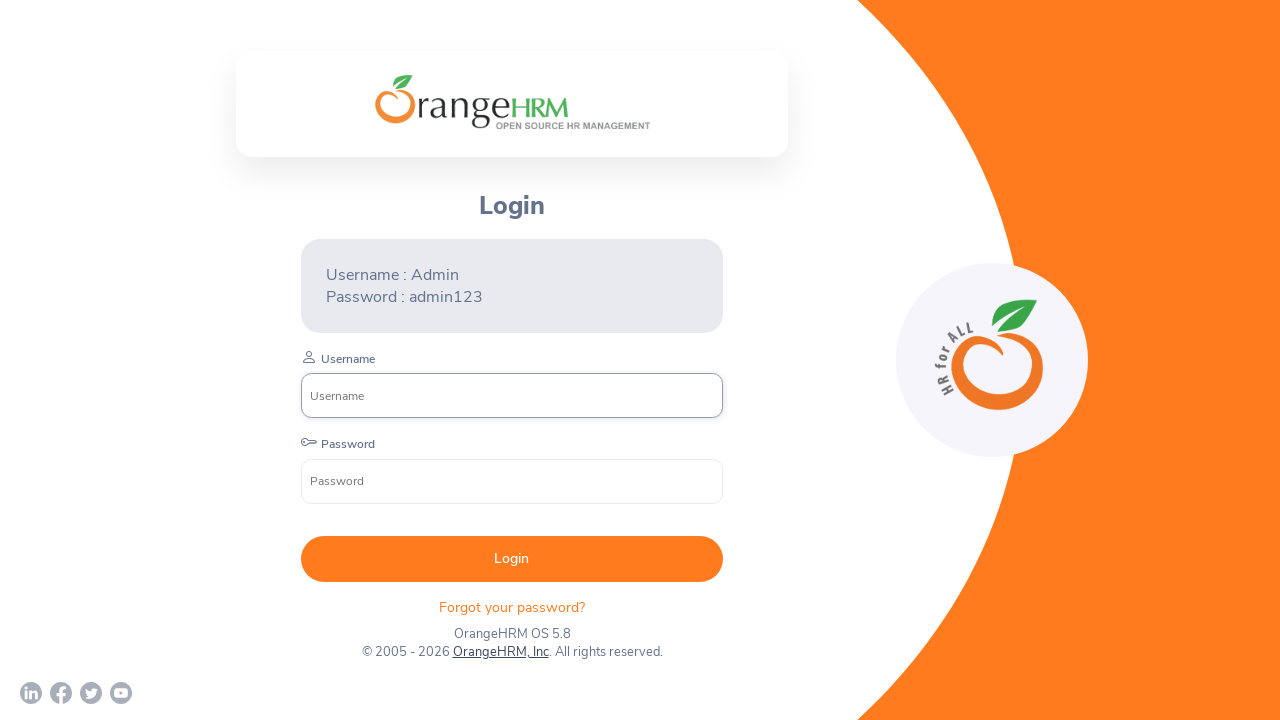

OrangeHRM login page loaded and username input field is visible
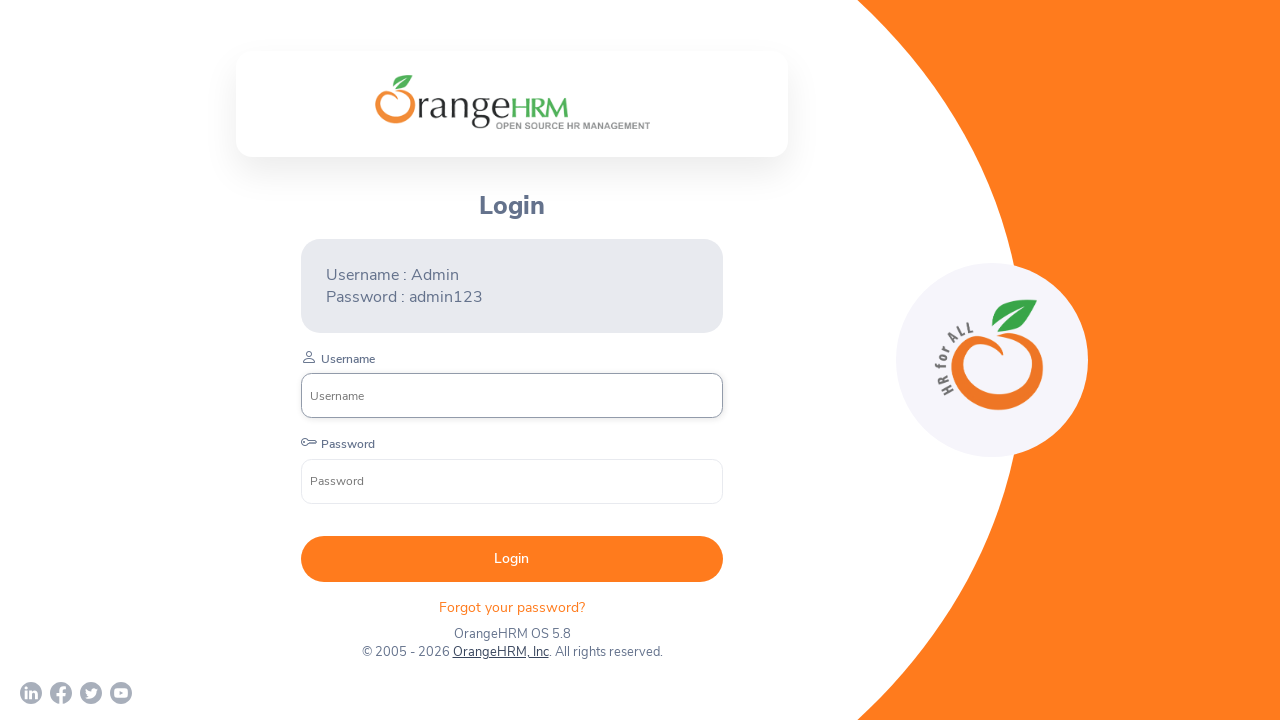

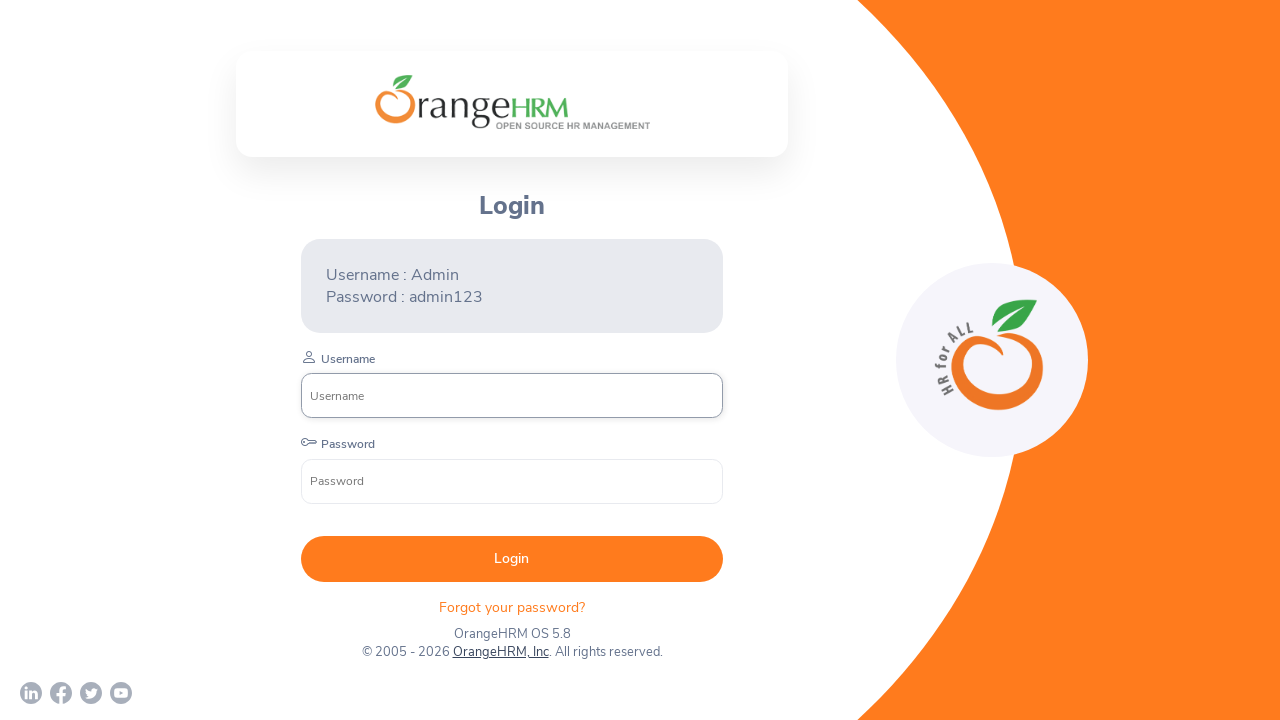